Tests that a todo item can be marked as completed by clicking its checkbox after adding it to the list.

Starting URL: https://demo.playwright.dev/todomvc/#/

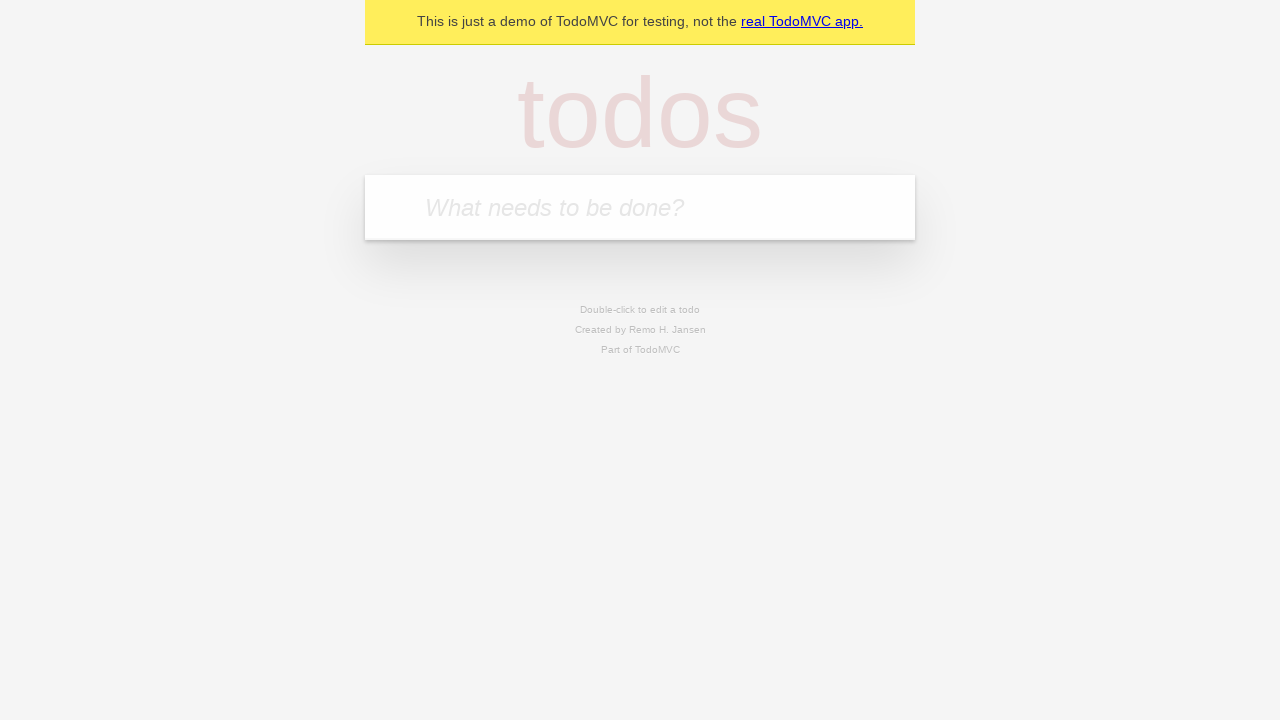

Waited for todo input field to be visible
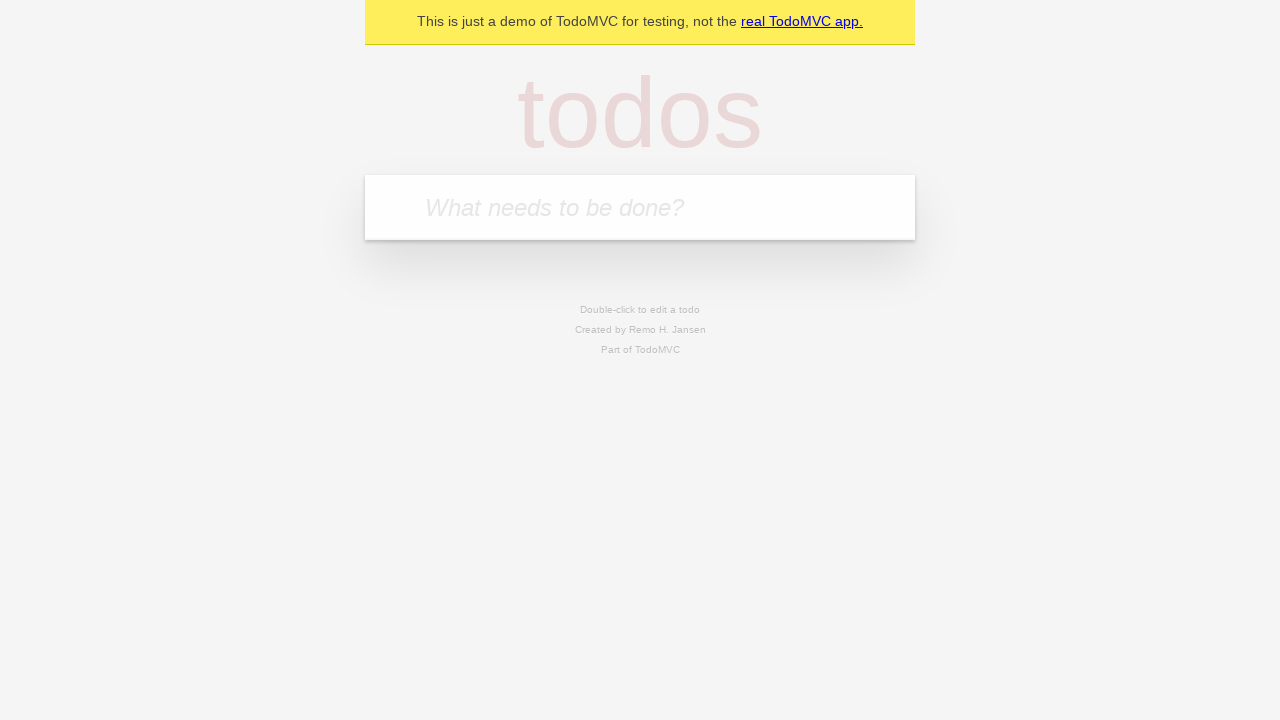

Filled todo input with 'Item To Mark' on internal:attr=[placeholder="What needs to be done?"i]
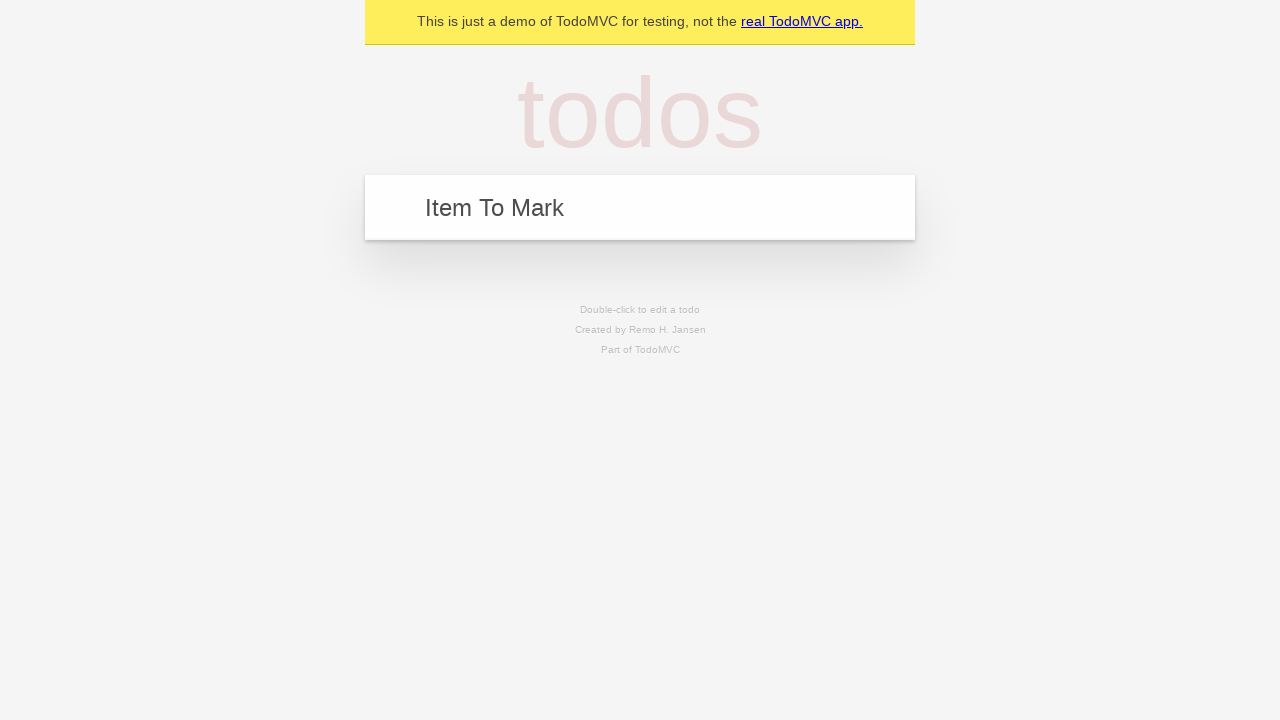

Pressed Enter to add the todo item on internal:attr=[placeholder="What needs to be done?"i]
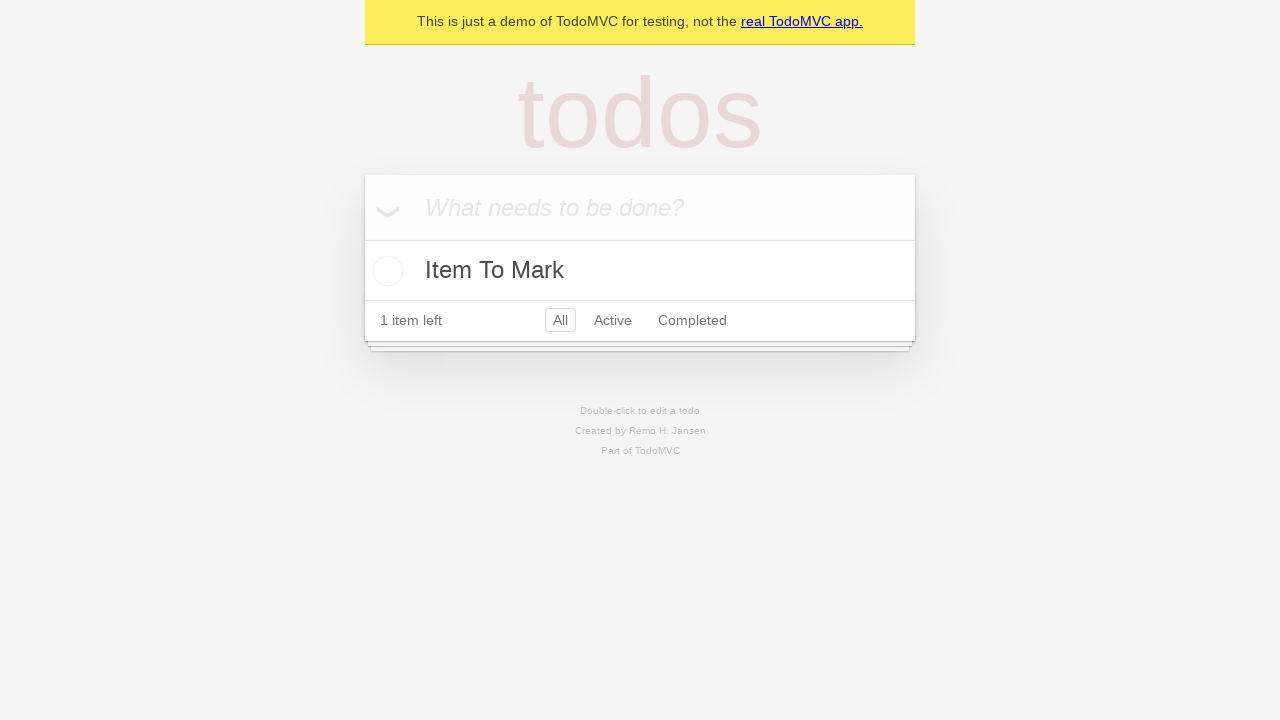

Todo item 'Item To Mark' appeared in the list
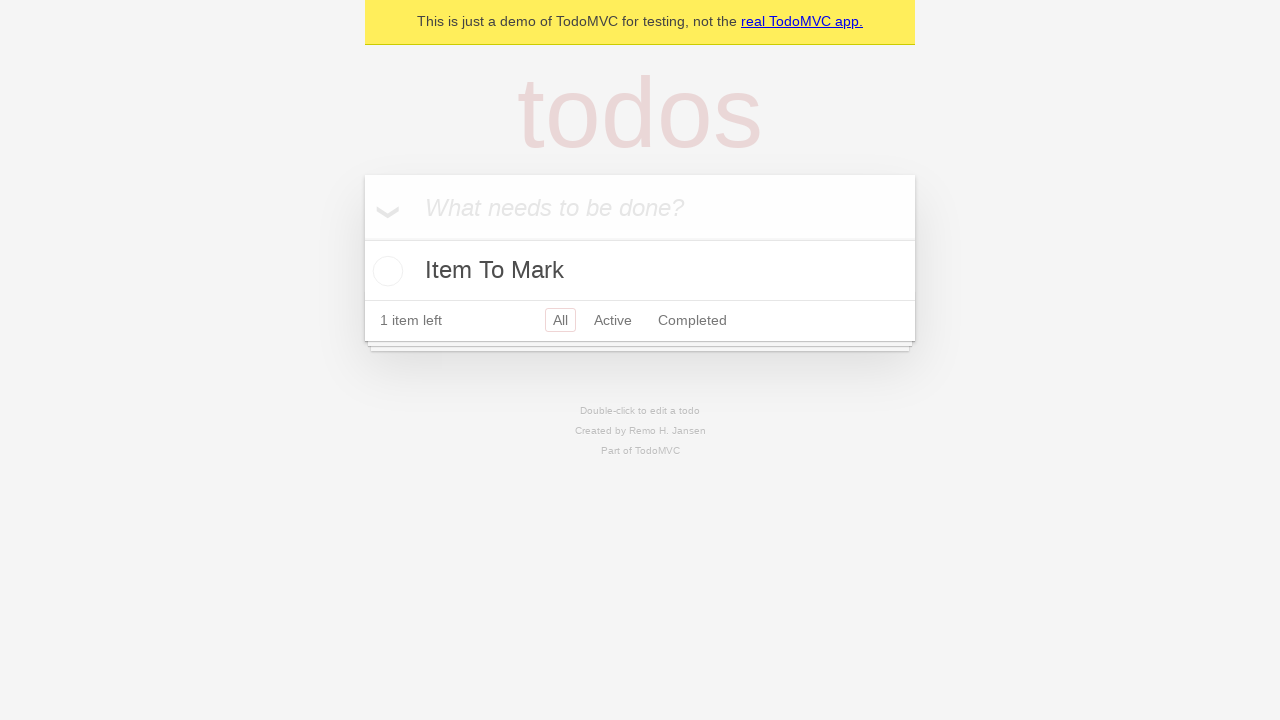

Clicked checkbox to mark 'Item To Mark' as completed at (385, 271) on internal:role=listitem >> internal:has-text="Item To Mark"i >> internal:label="T
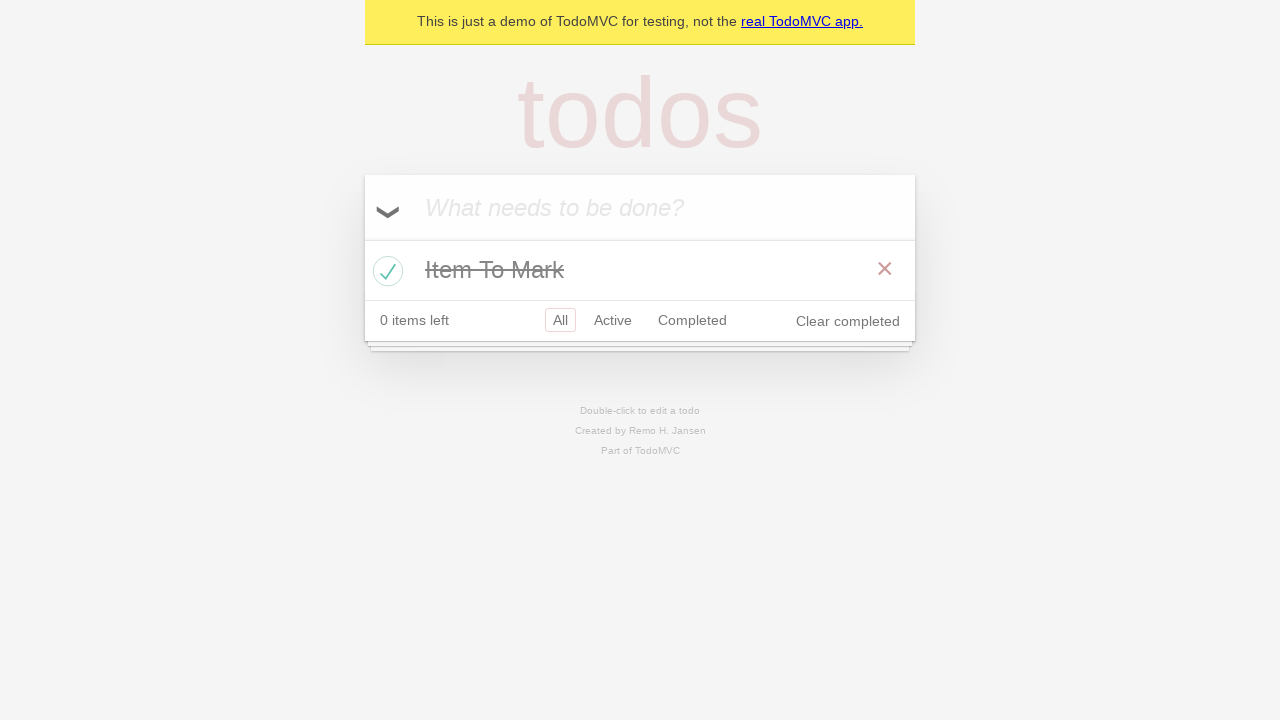

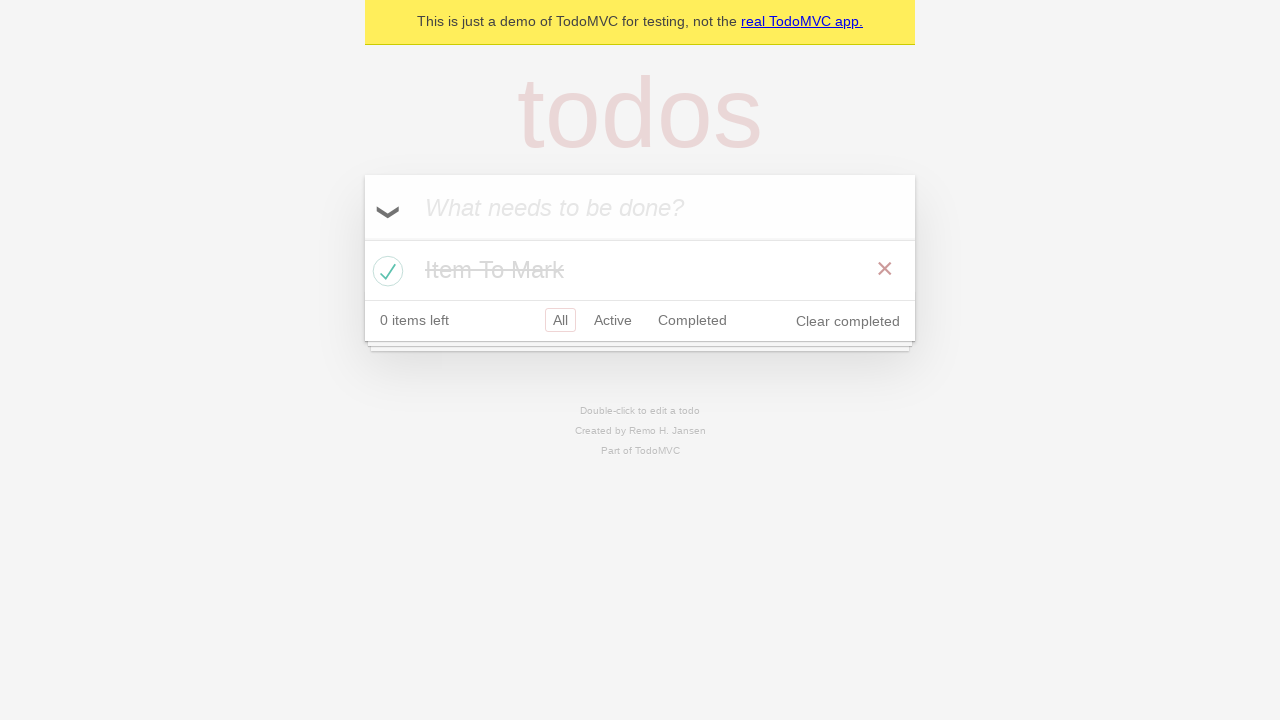